Tests the add/remove elements functionality by clicking Add Element button, verifying the Delete button appears, then clicking Delete to remove it

Starting URL: https://the-internet.herokuapp.com/add_remove_elements/

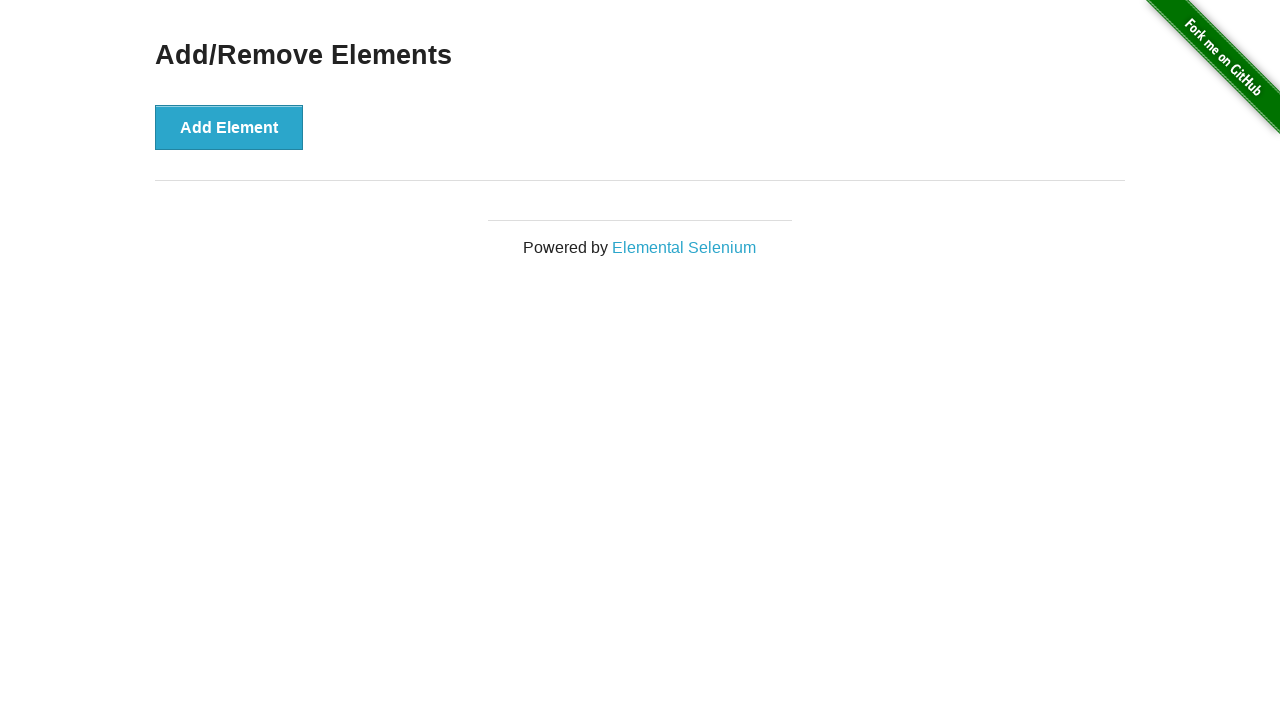

Clicked Add Element button to create a new element at (229, 127) on xpath=//button[text()='Add Element']
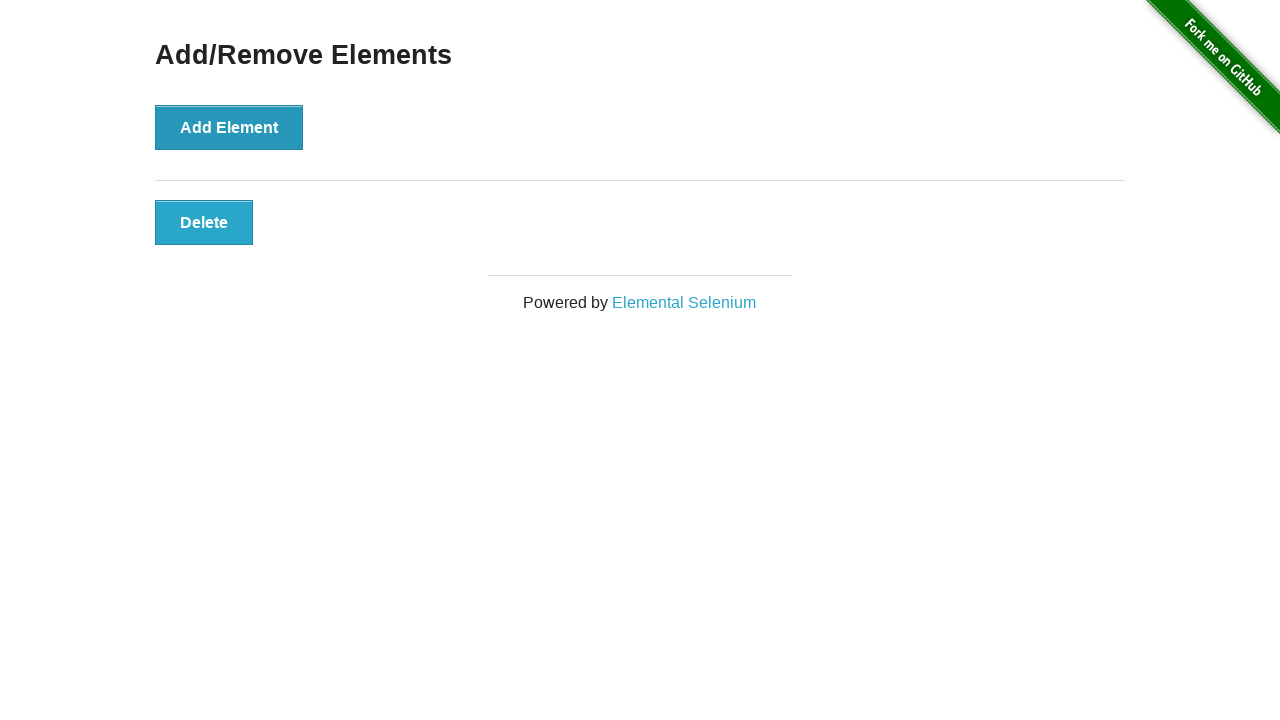

Verified Delete button appeared after adding element
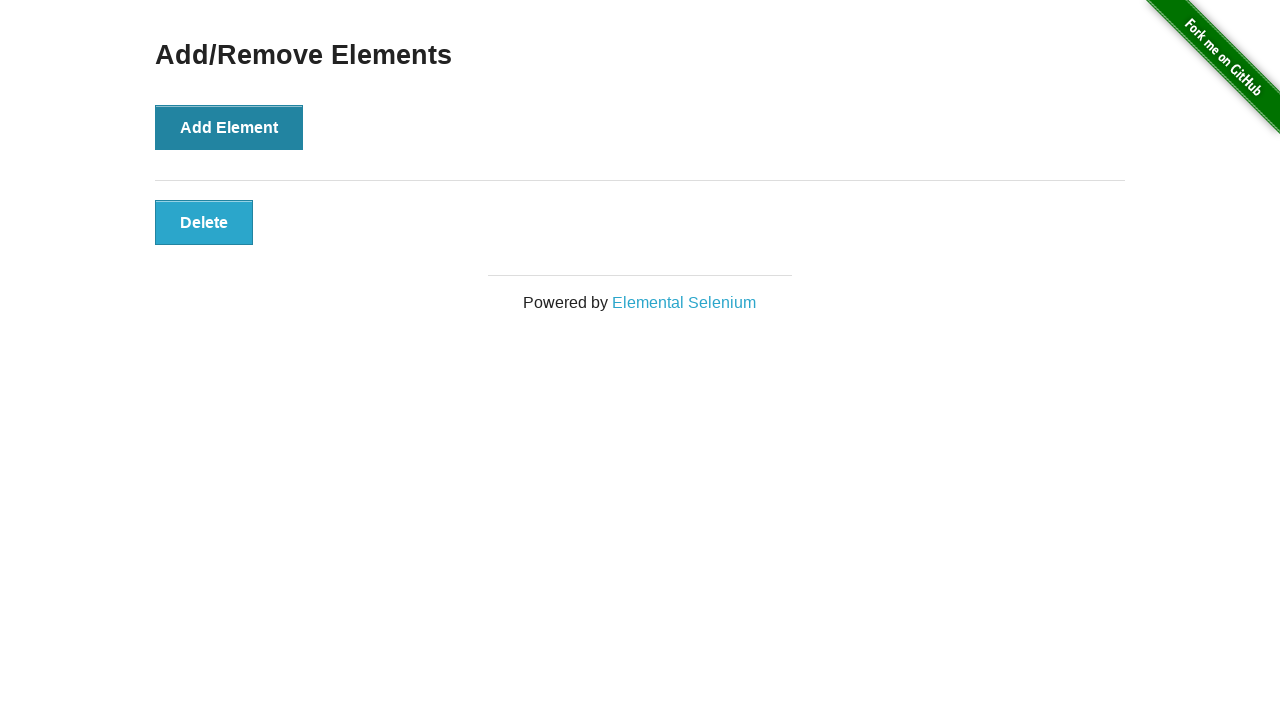

Clicked Delete button to remove the element at (204, 222) on xpath=//button[@class='added-manually']
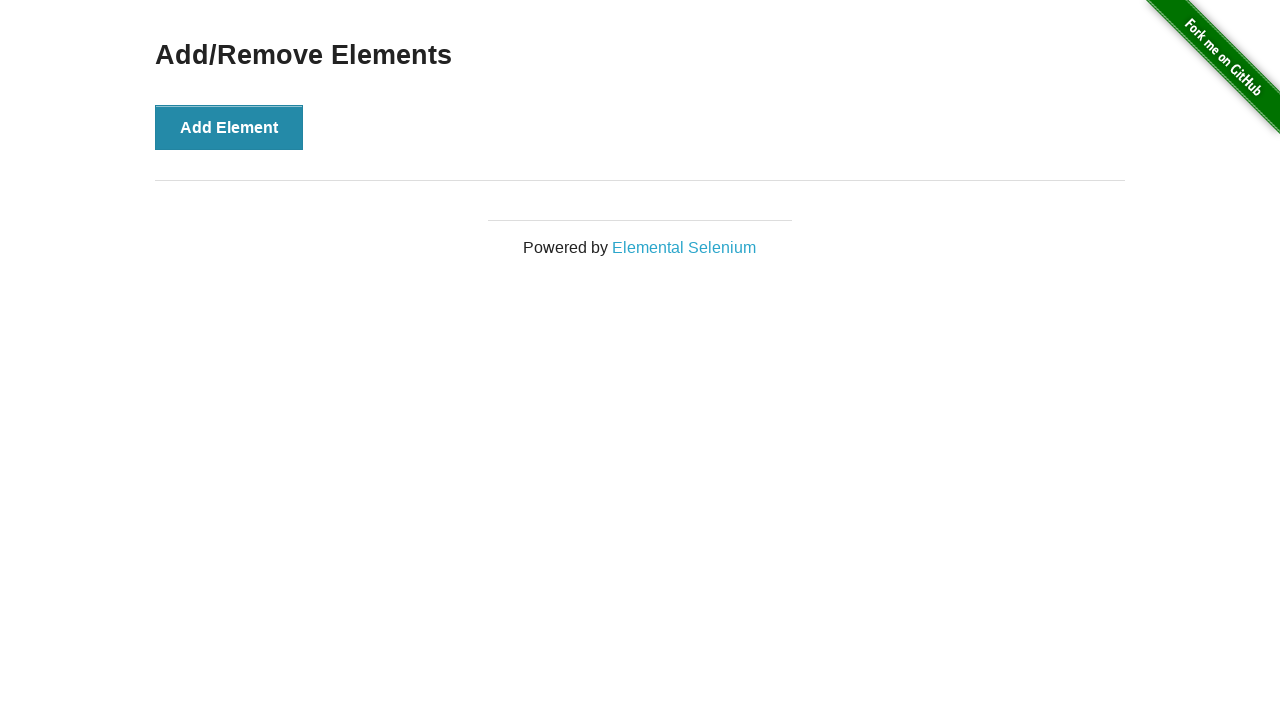

Verified Add/Remove Elements heading is still visible after deletion
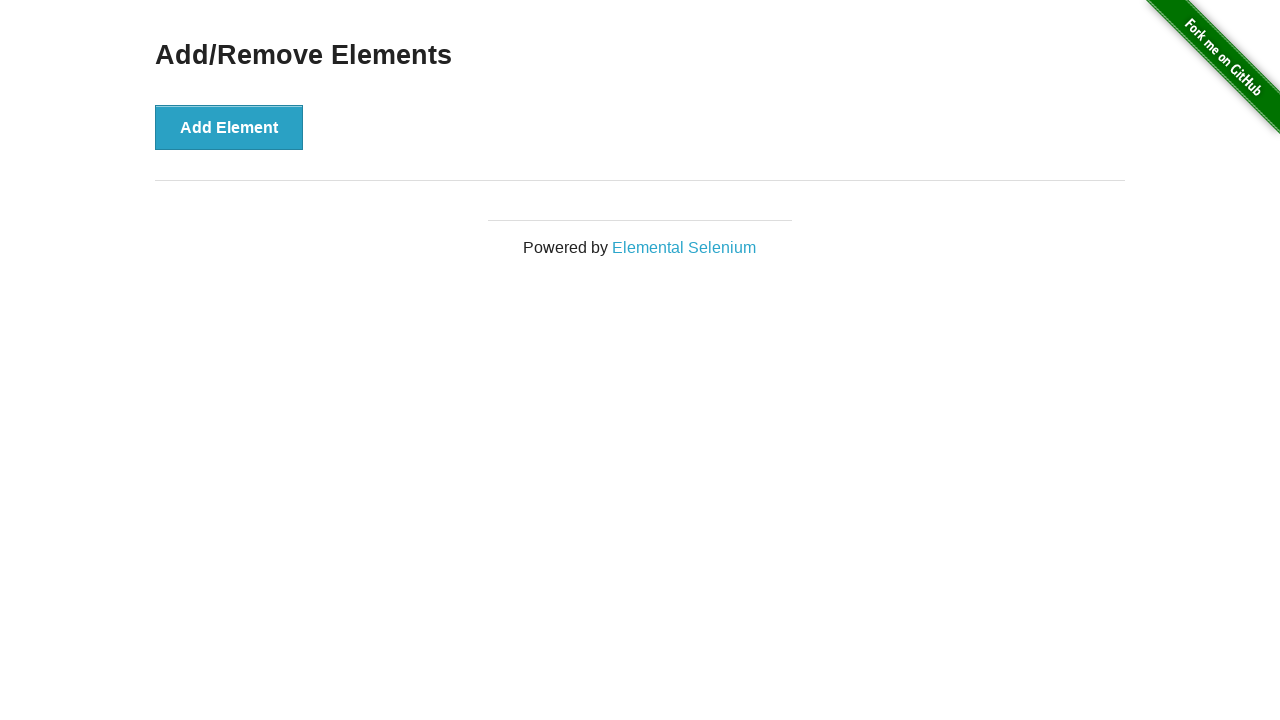

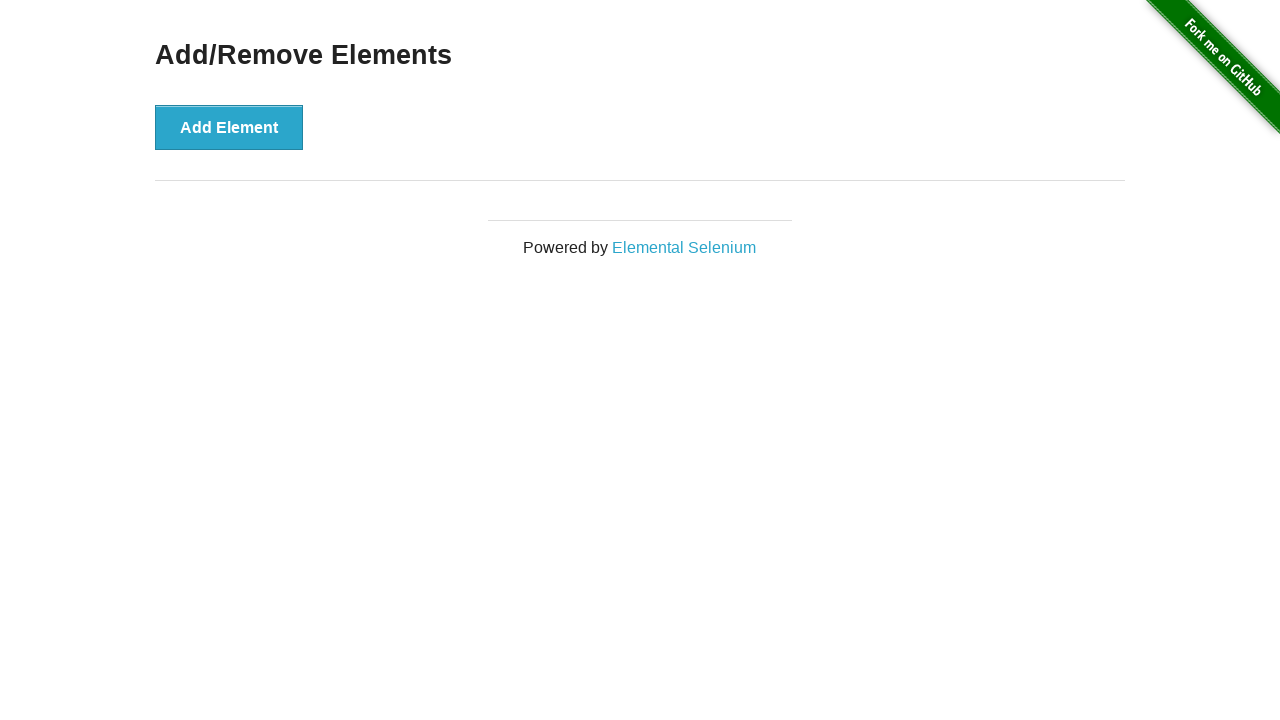